Tests dropdown menu by selecting the "Buttons" option (2nd item) and verifying the resulting page contains more than 5 buttons.

Starting URL: https://formy-project.herokuapp.com/dropdown

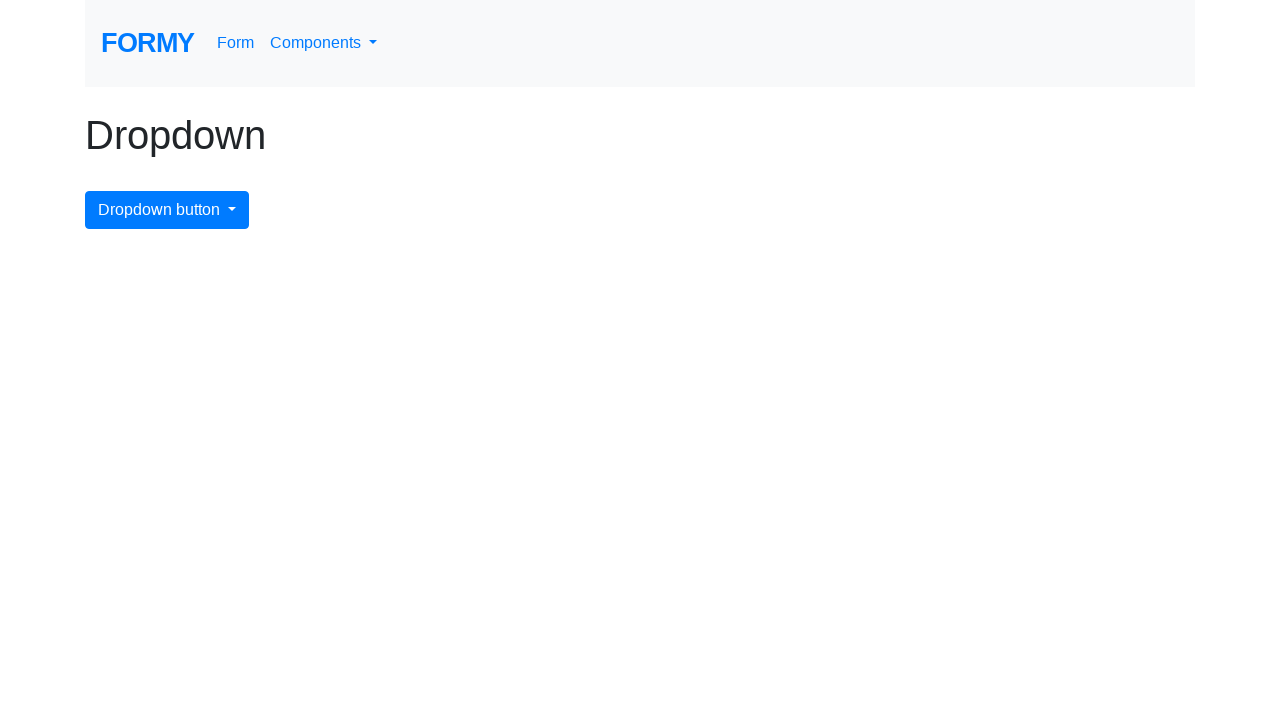

Clicked the dropdown menu button at (167, 210) on #dropdownMenuButton
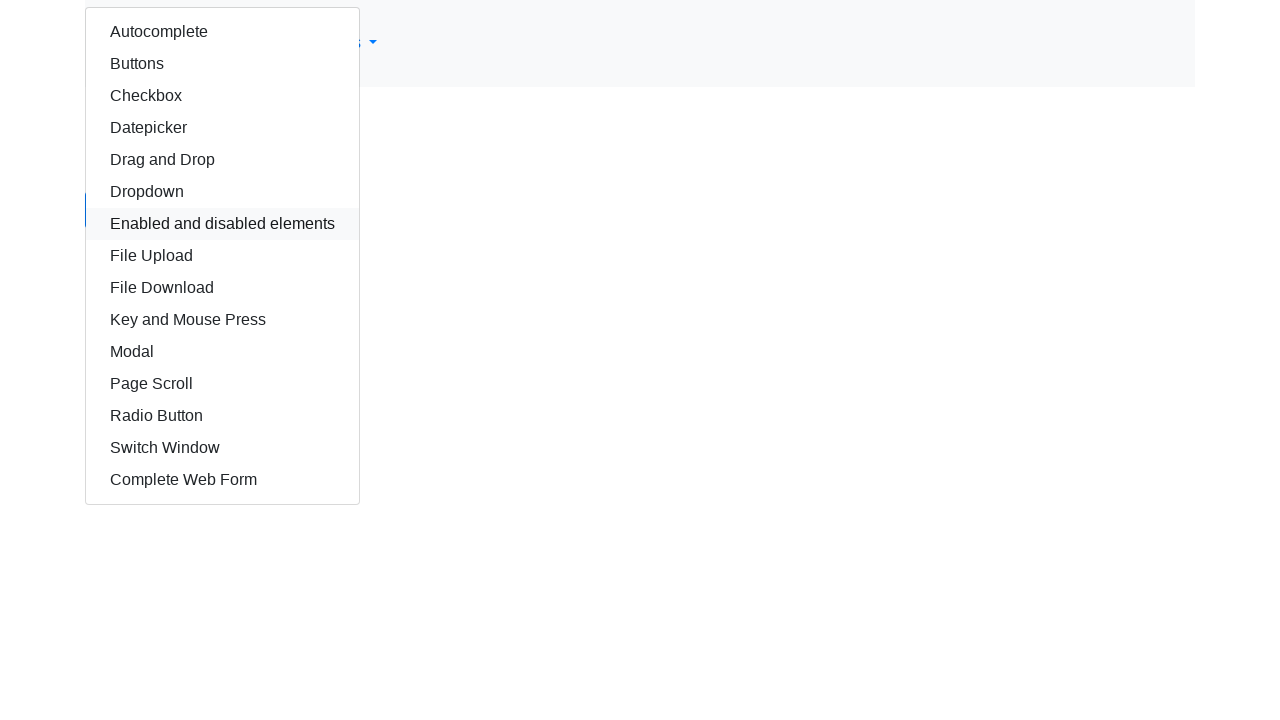

Selected 'Buttons' option (2nd item) from dropdown menu at (222, 64) on xpath=//div[@class='dropdown-menu show']/a[2]
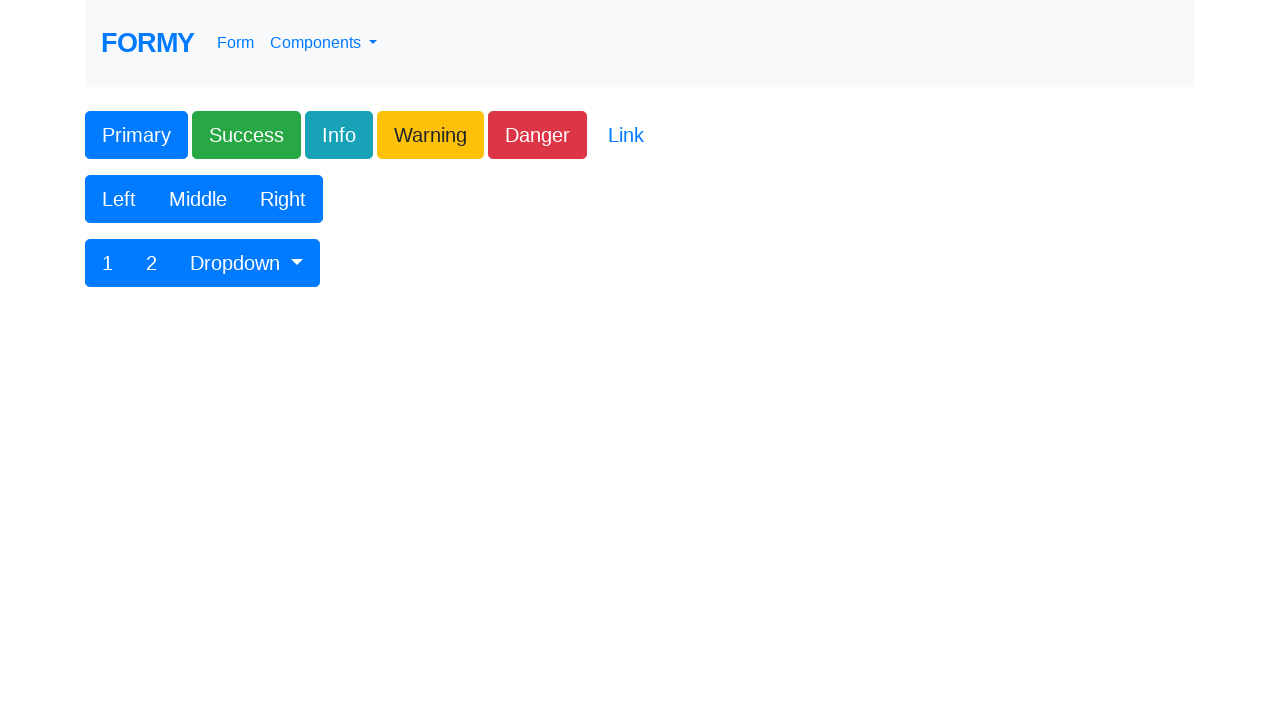

Reloaded the page
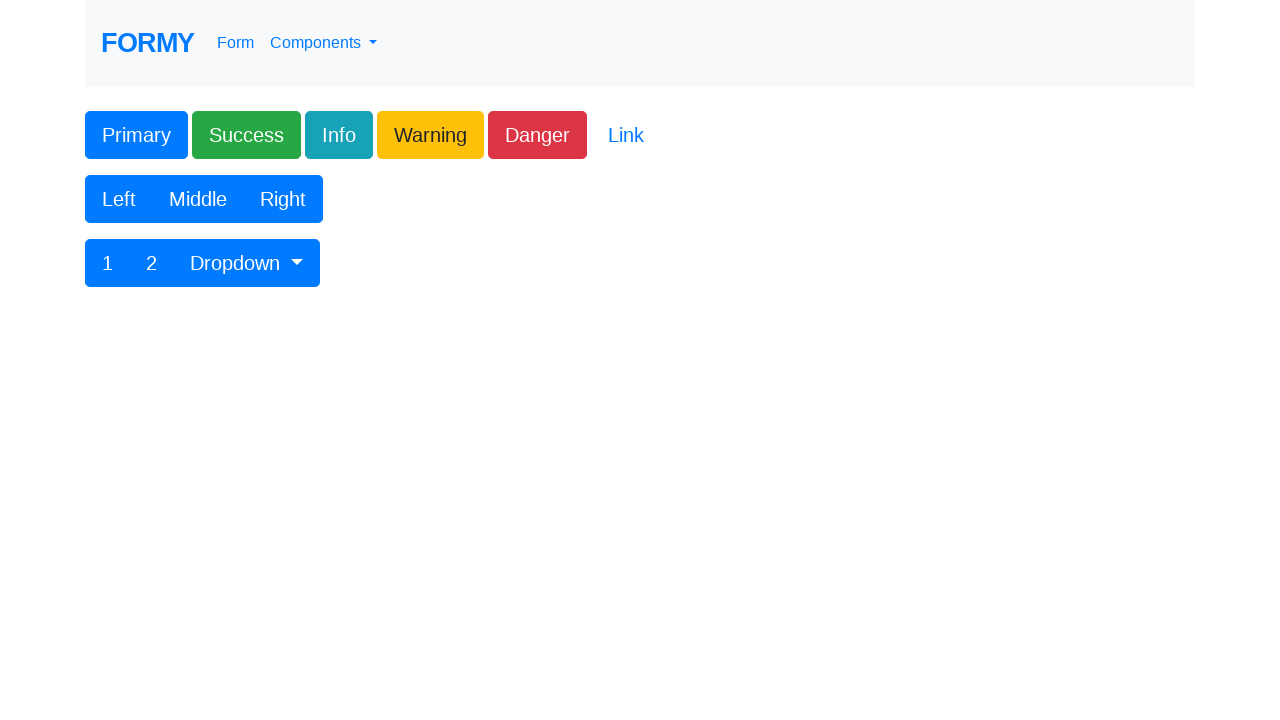

Counted 13 buttons on the page
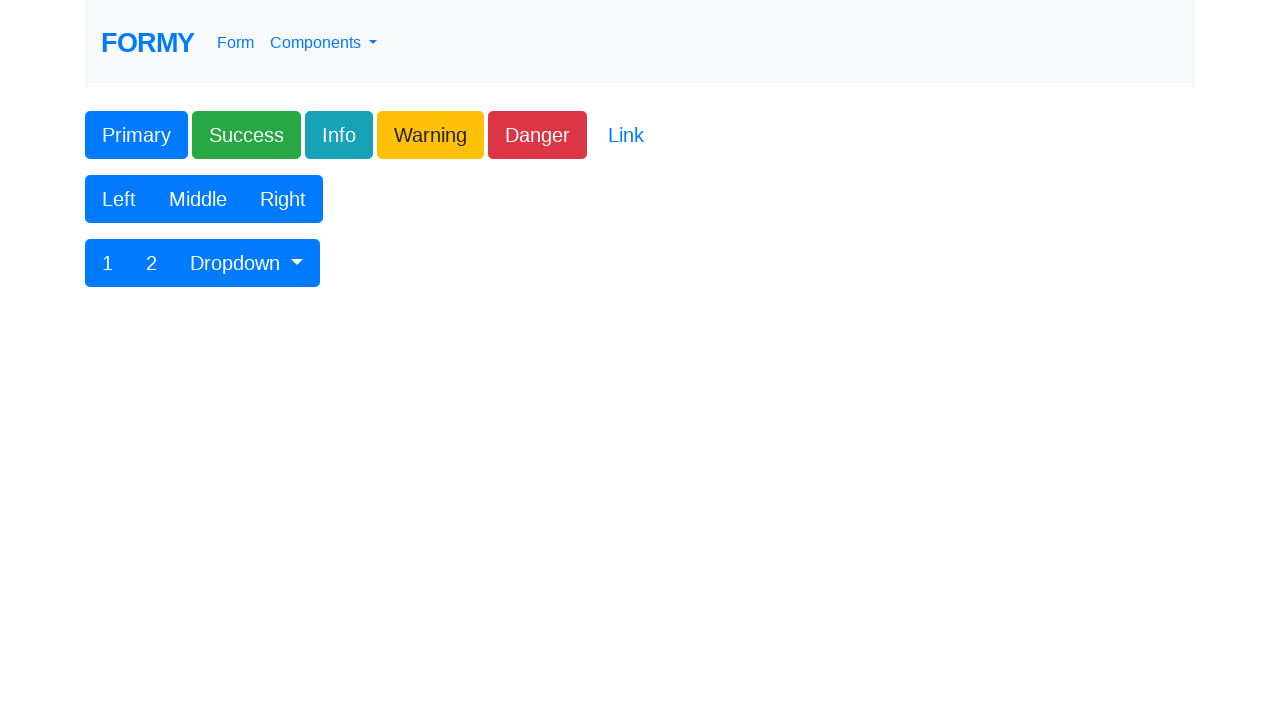

Assertion passed: found 13 buttons (more than 5)
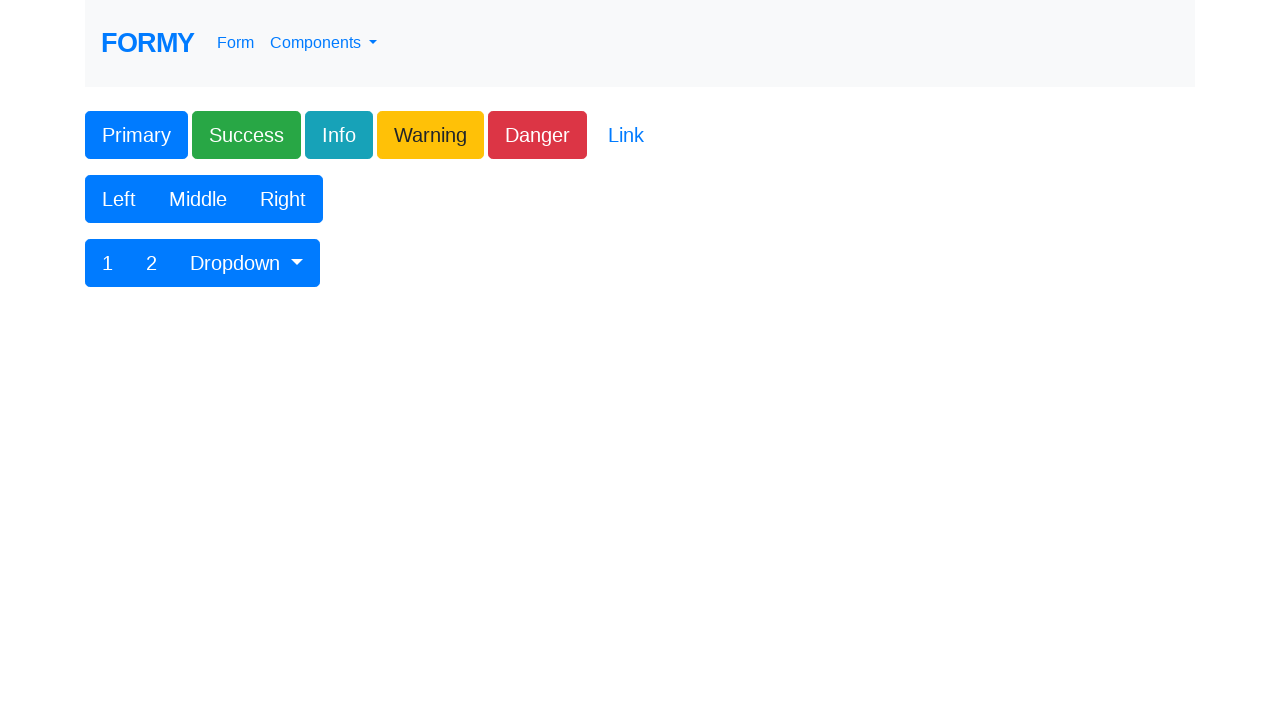

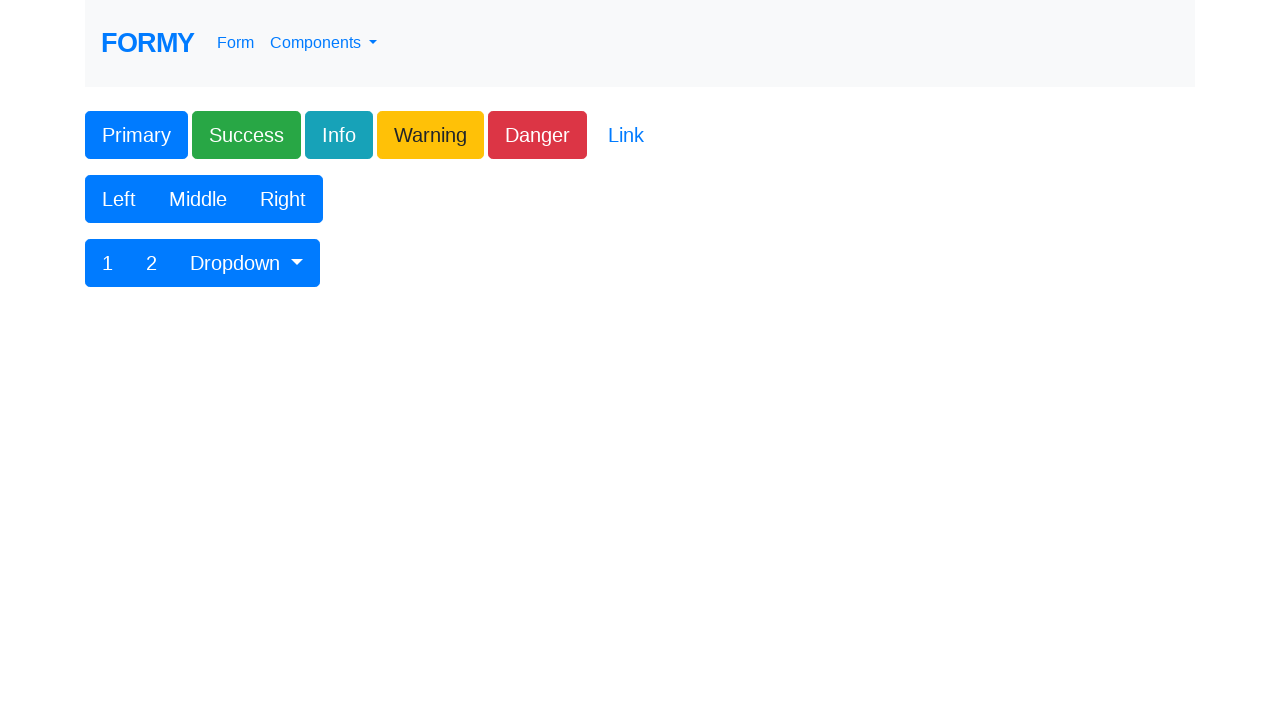